Tests adding an item to cart by finding a product with "Cucumber" in its name and clicking the ADD TO CART button for that product on a practice e-commerce site.

Starting URL: https://rahulshettyacademy.com/seleniumPractise/

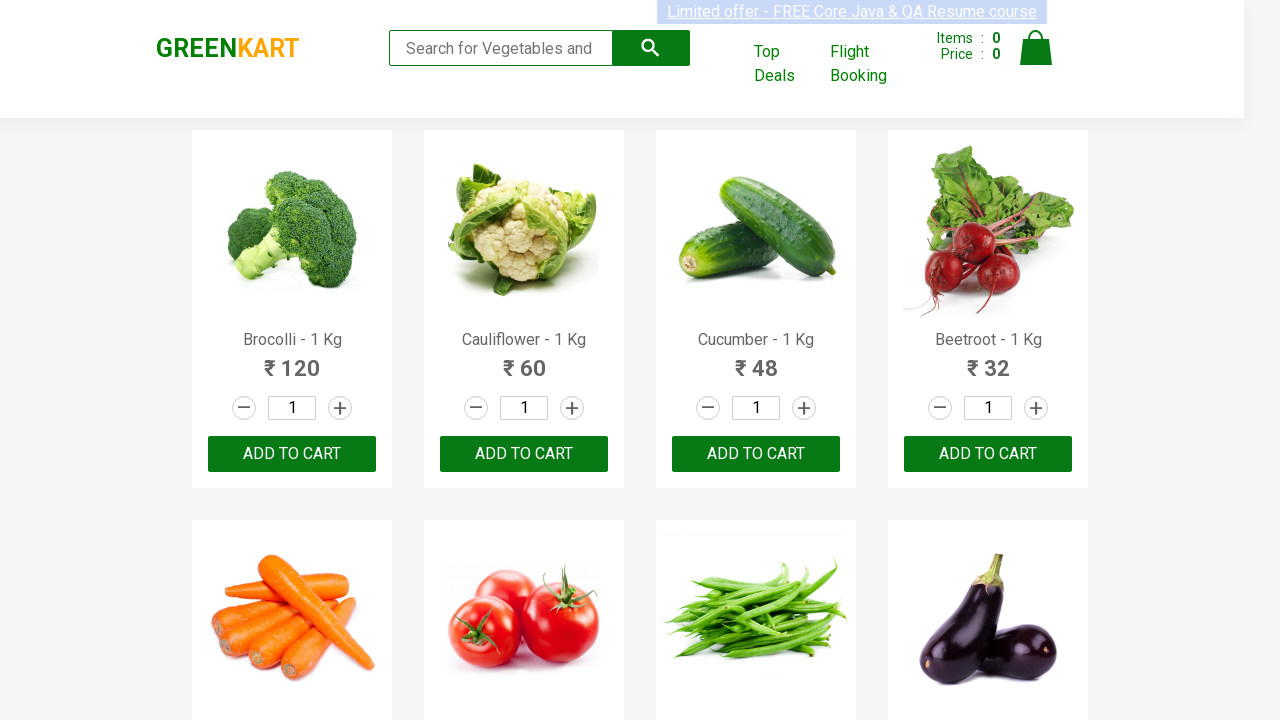

Waited for product list to load
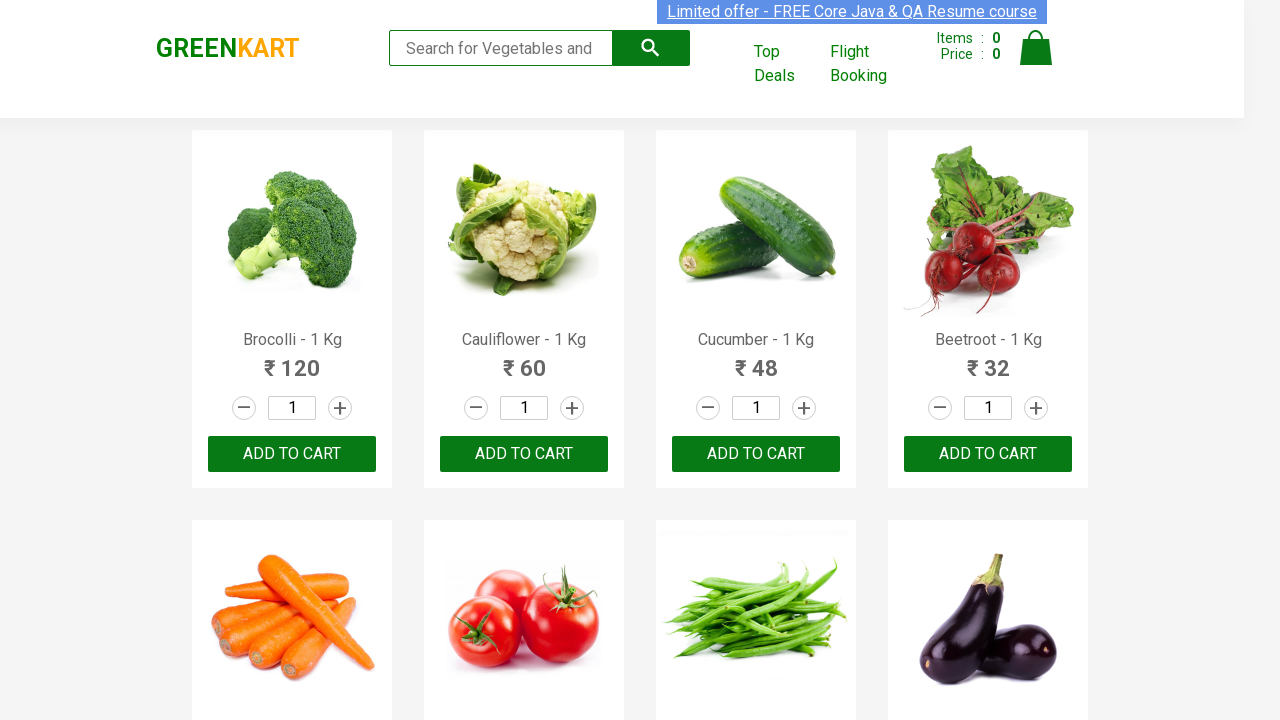

Retrieved all product elements from the page
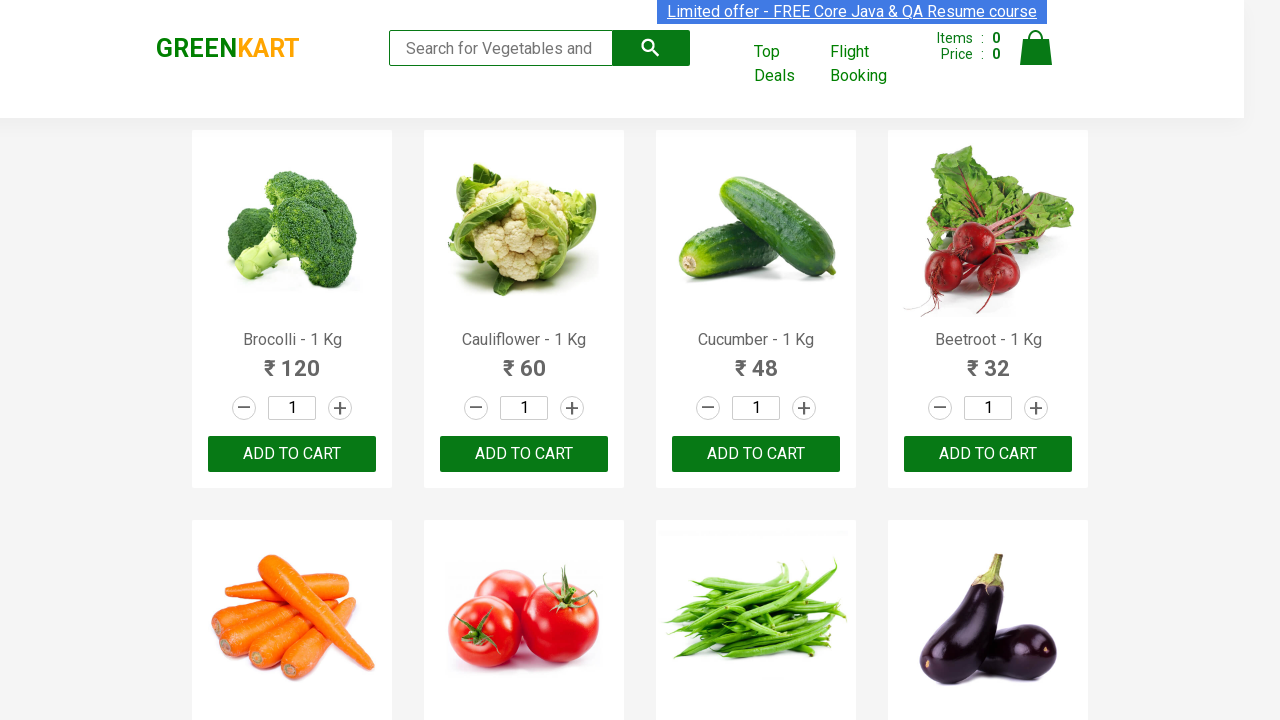

Checking product 1: 'Brocolli - 1 Kg'
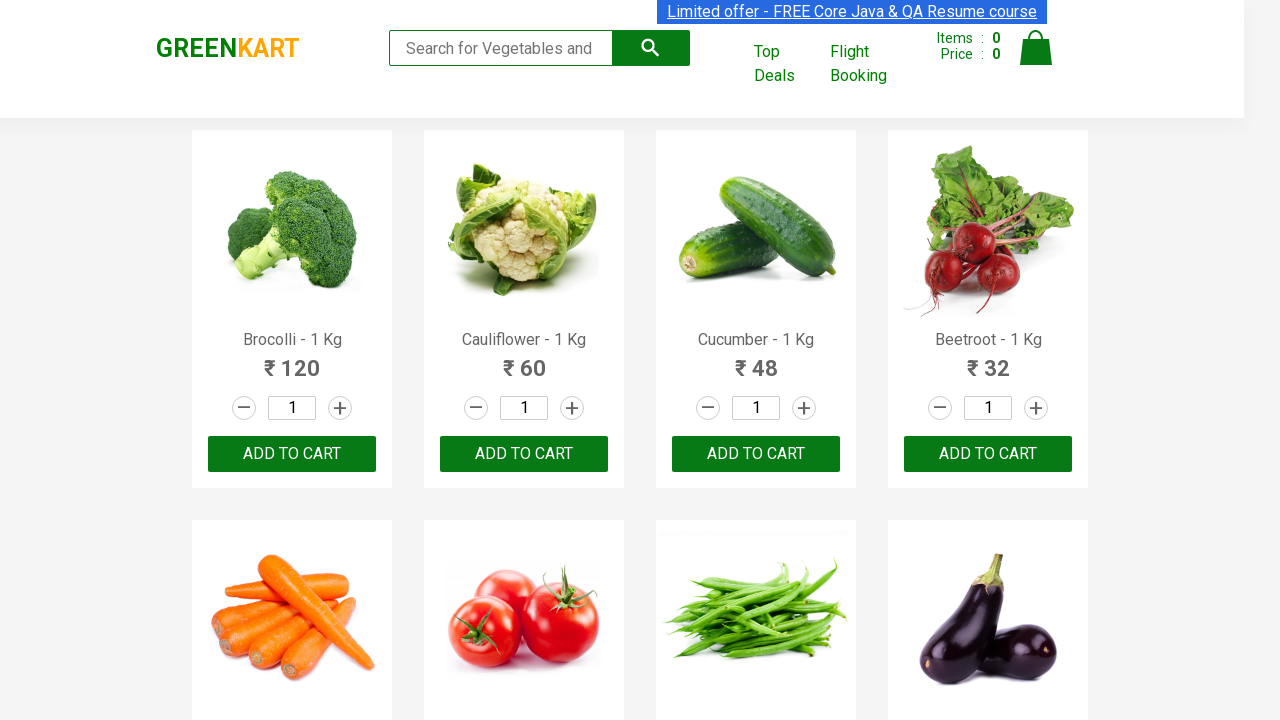

Checking product 2: 'Cauliflower - 1 Kg'
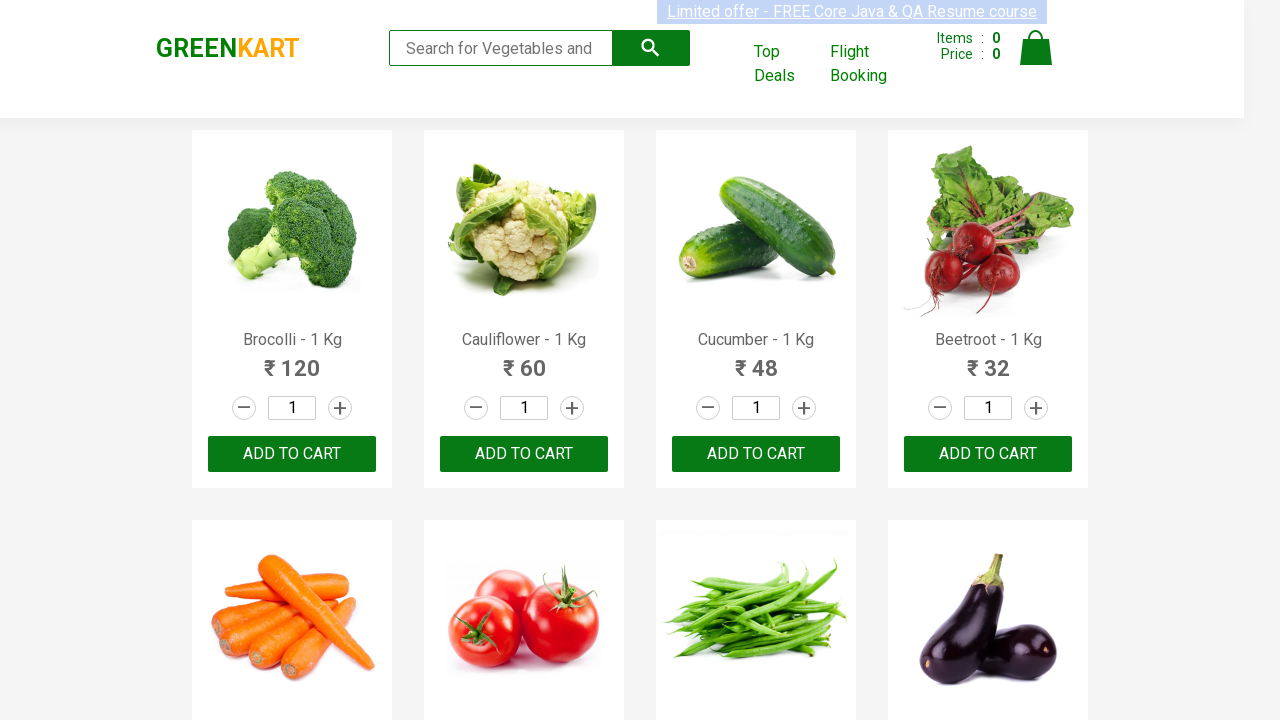

Checking product 3: 'Cucumber - 1 Kg'
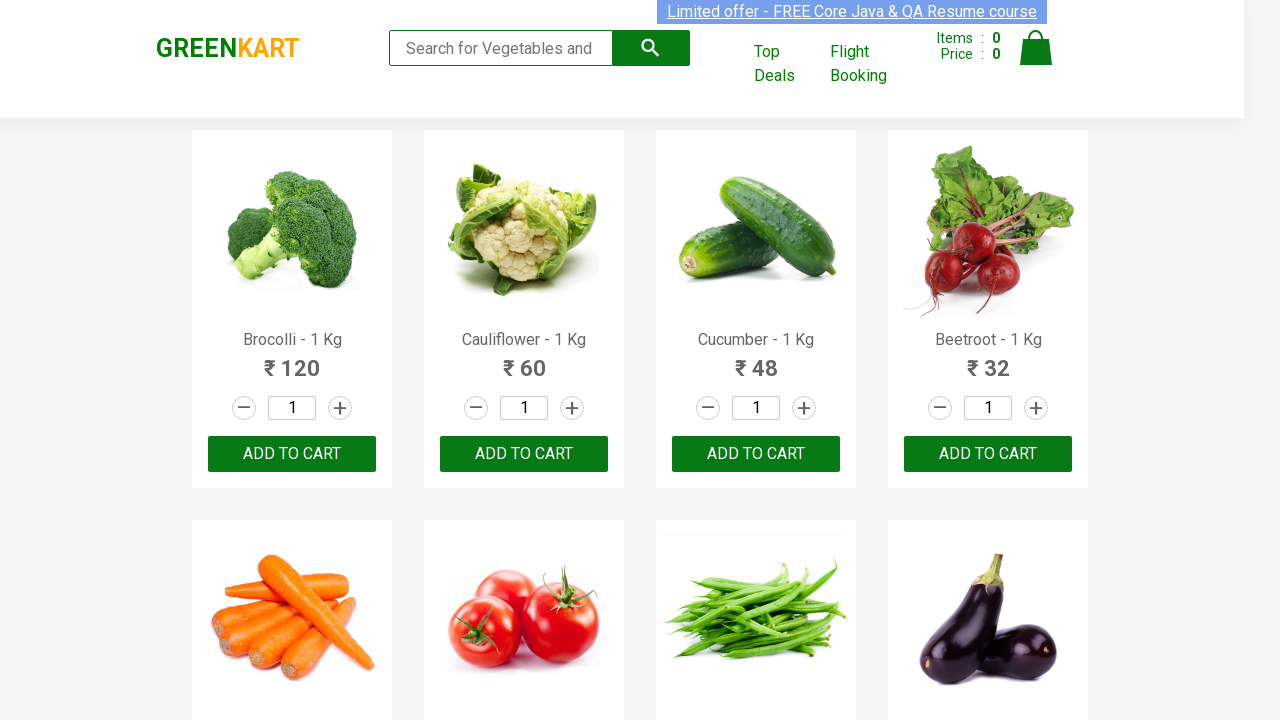

Found Cucumber product and clicked ADD TO CART button at (756, 454) on xpath=//button[text()='ADD TO CART'] >> nth=2
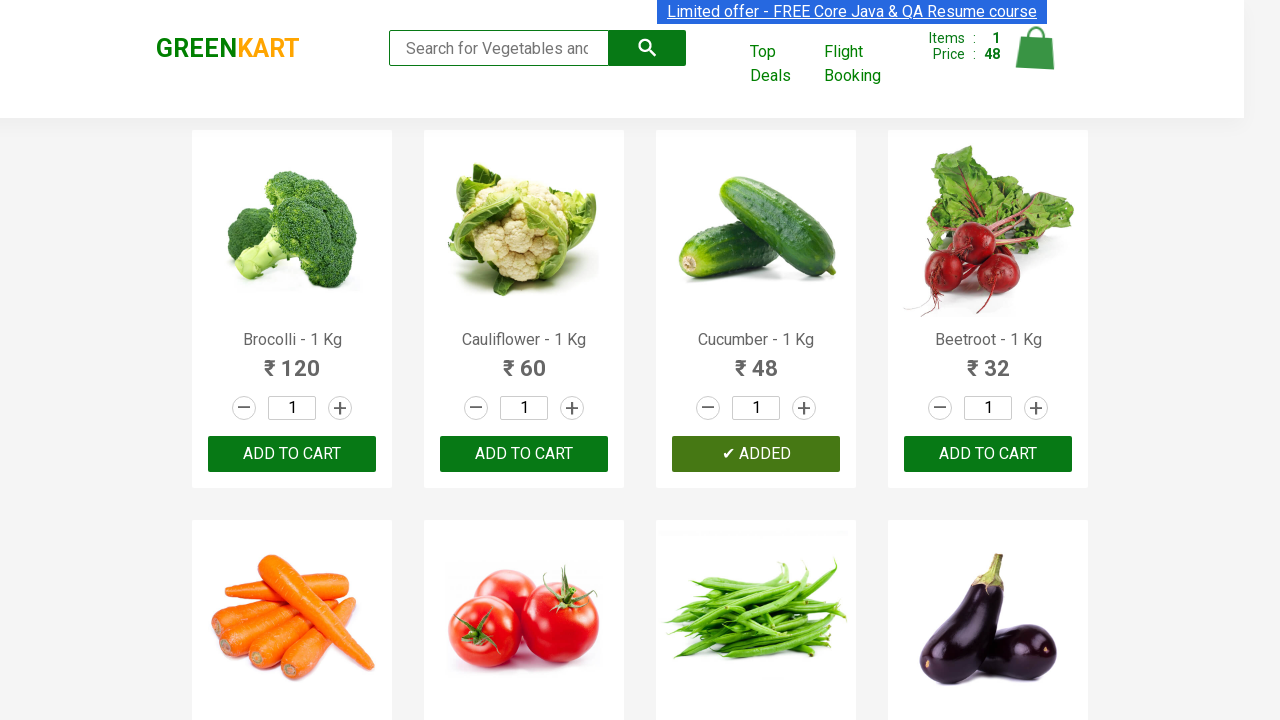

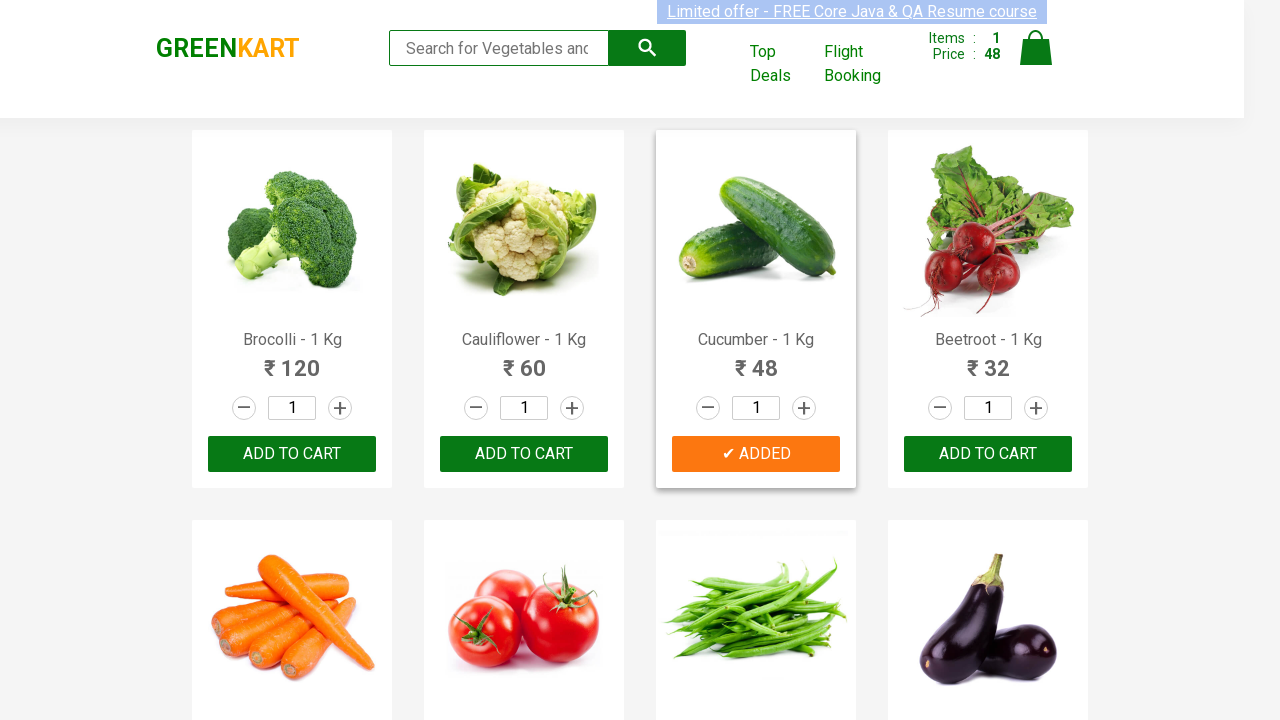